Tests hexadecimal input with both lowercase and uppercase letters (abc and ABC) to verify case-insensitive handling with consistent conversion results.

Starting URL: https://www.001236.xyz/en/base

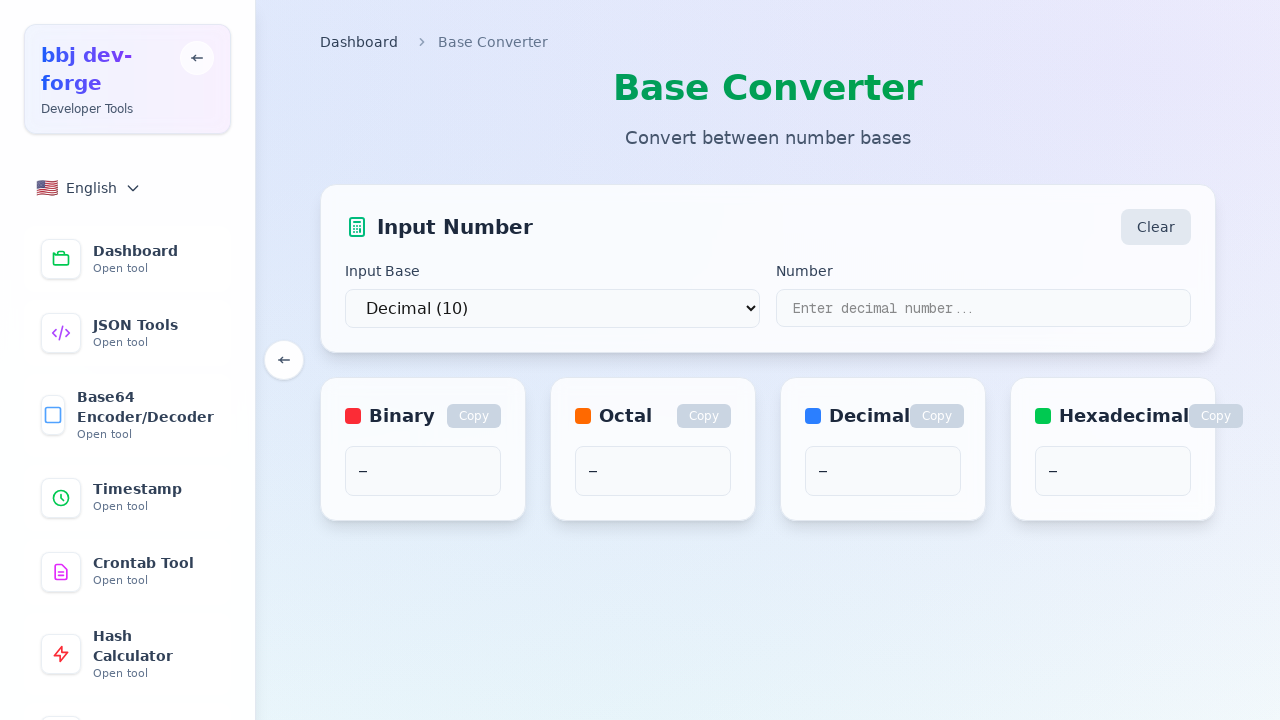

Selected hexadecimal (base 16) from dropdown on select
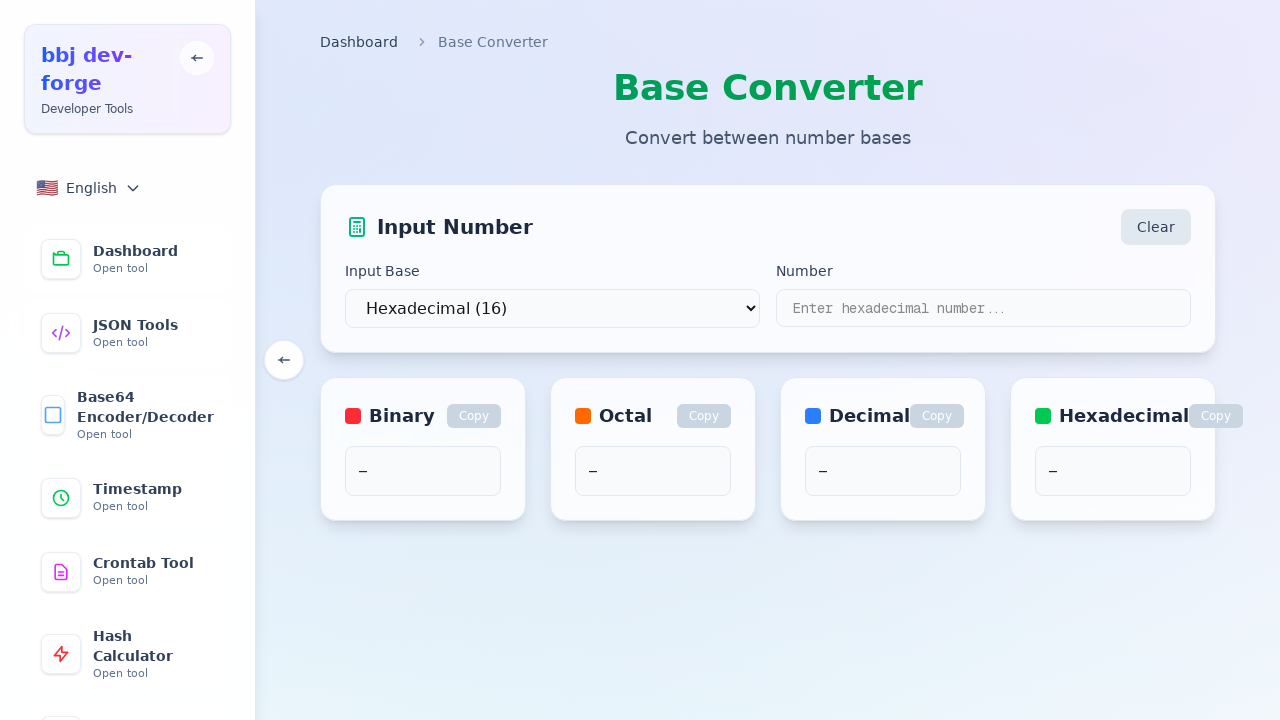

Located result elements for binary, octal, decimal, and hexadecimal outputs
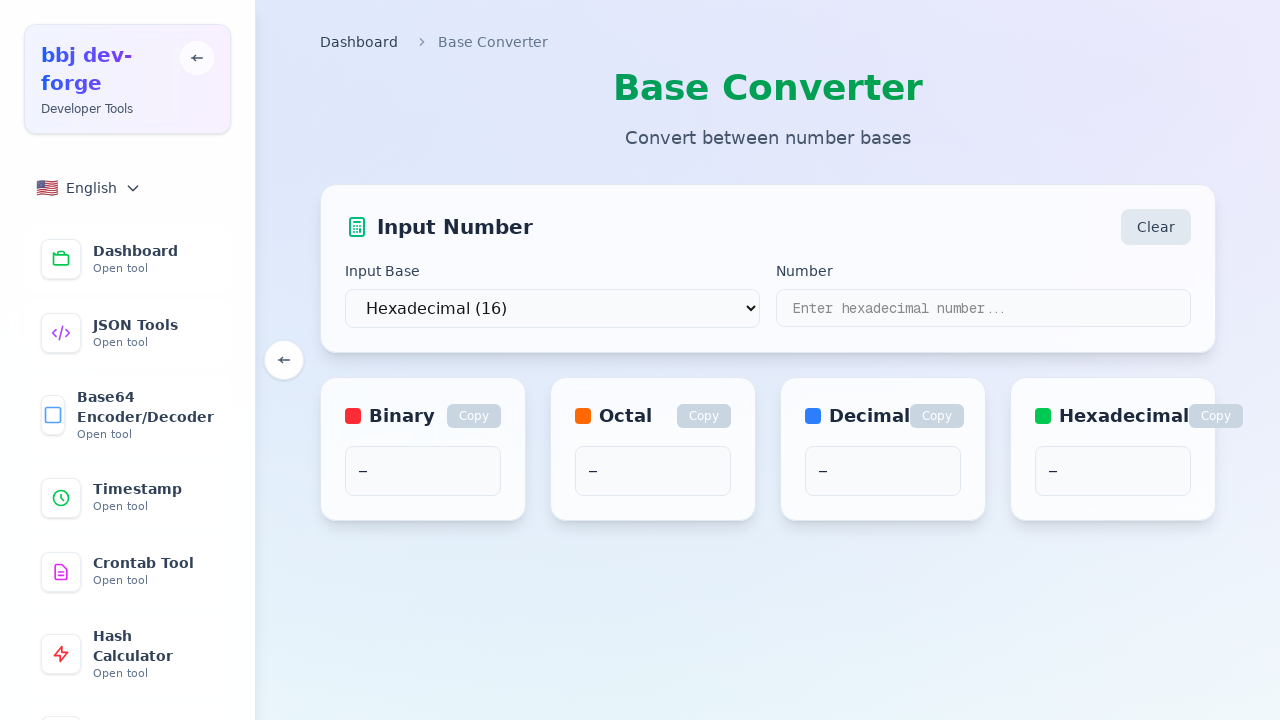

Entered lowercase hexadecimal input 'abc' on input[type="text"]
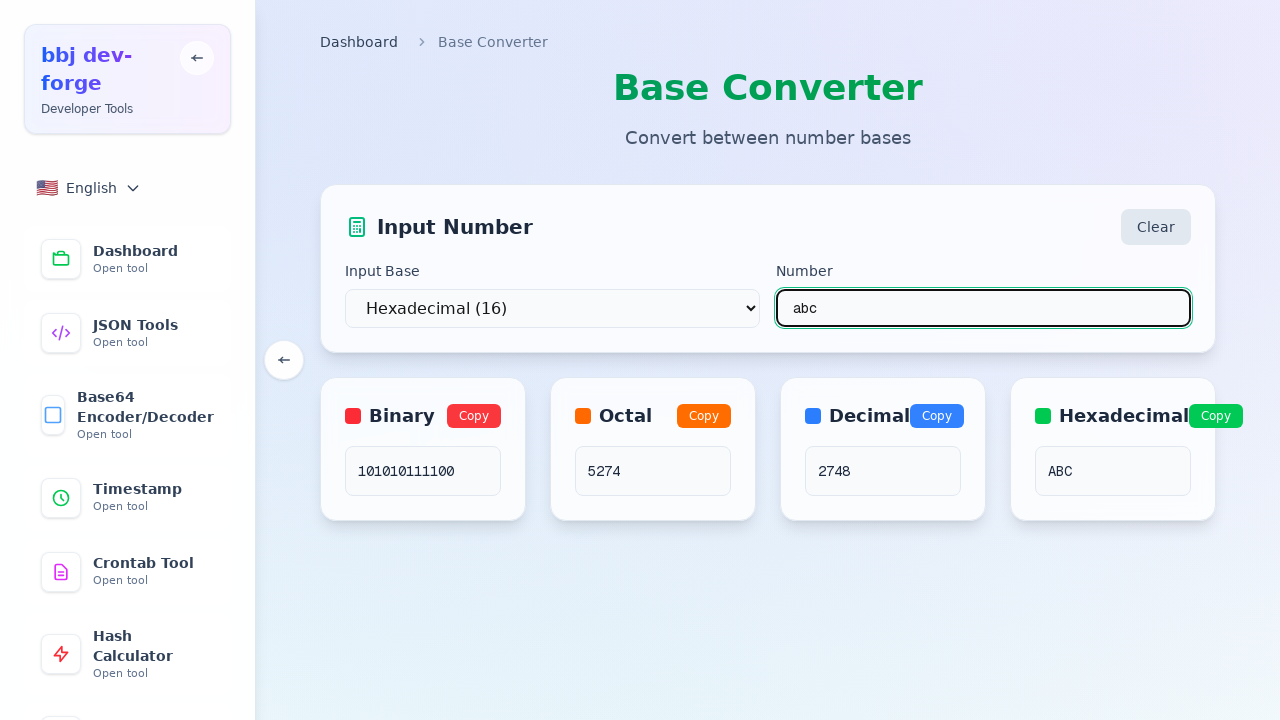

Waited 500ms for conversion to complete
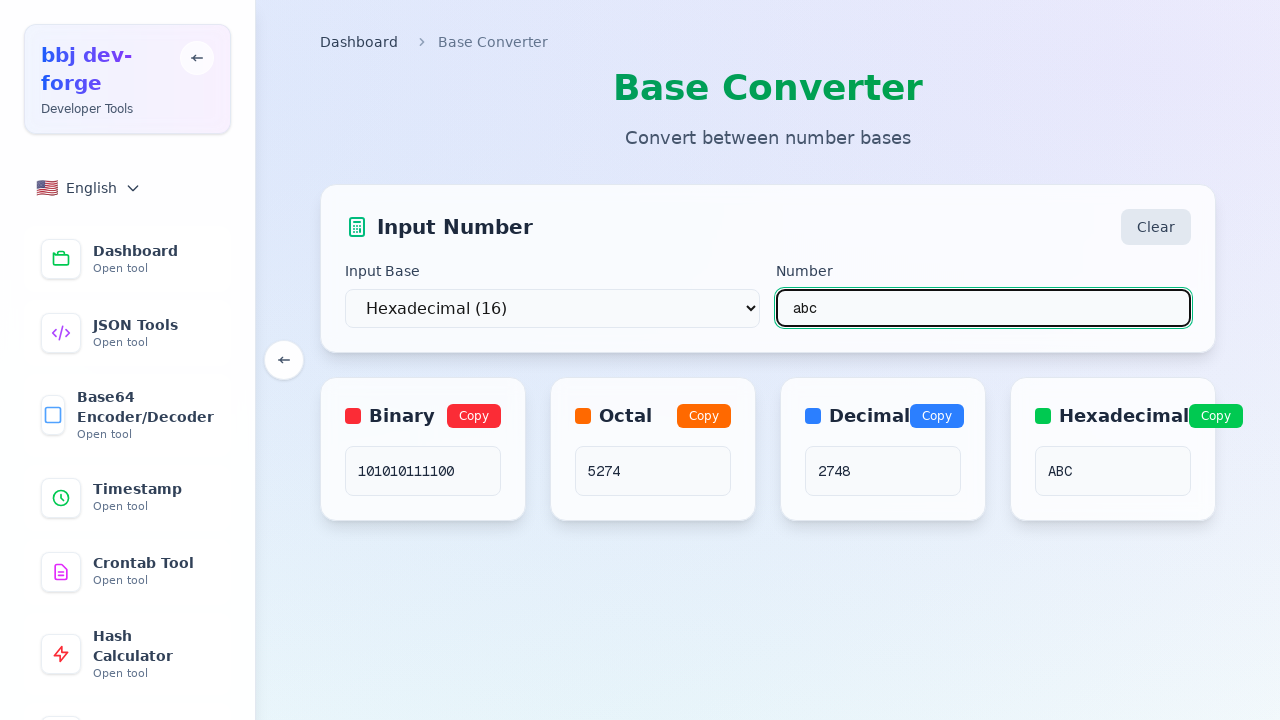

Verified lowercase 'abc' converts to binary '101010111100'
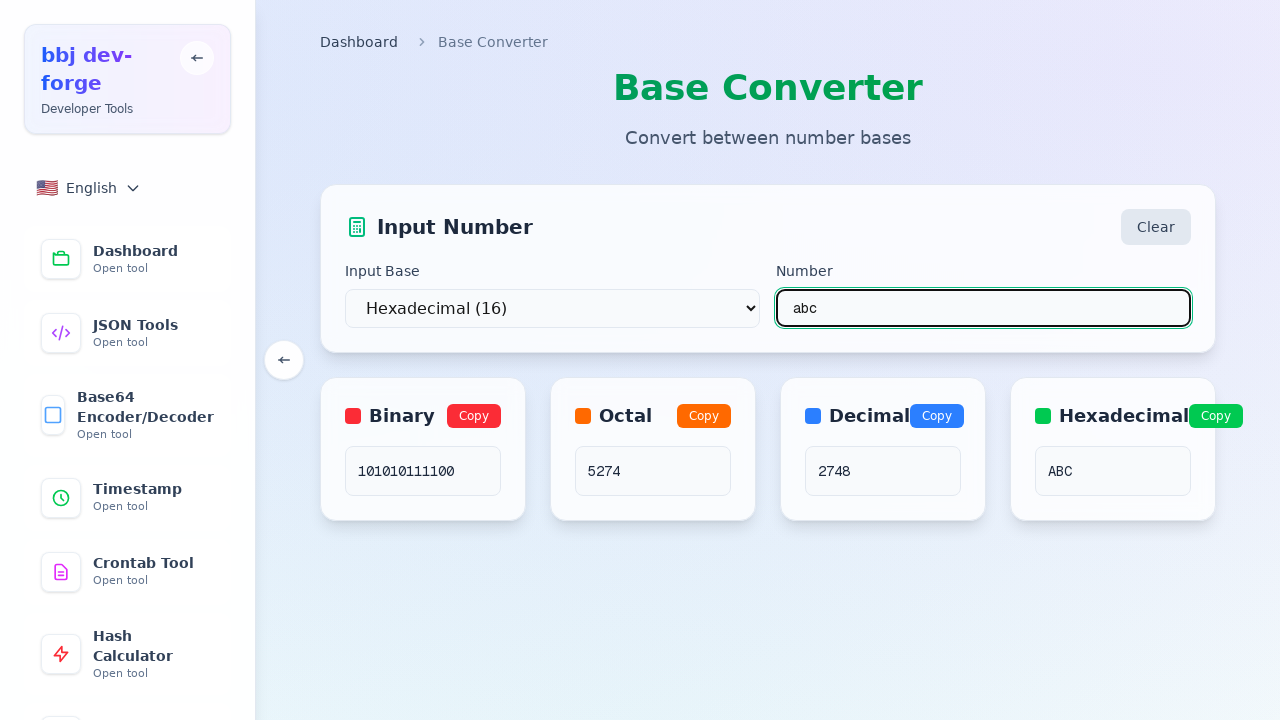

Verified lowercase 'abc' converts to octal '5274'
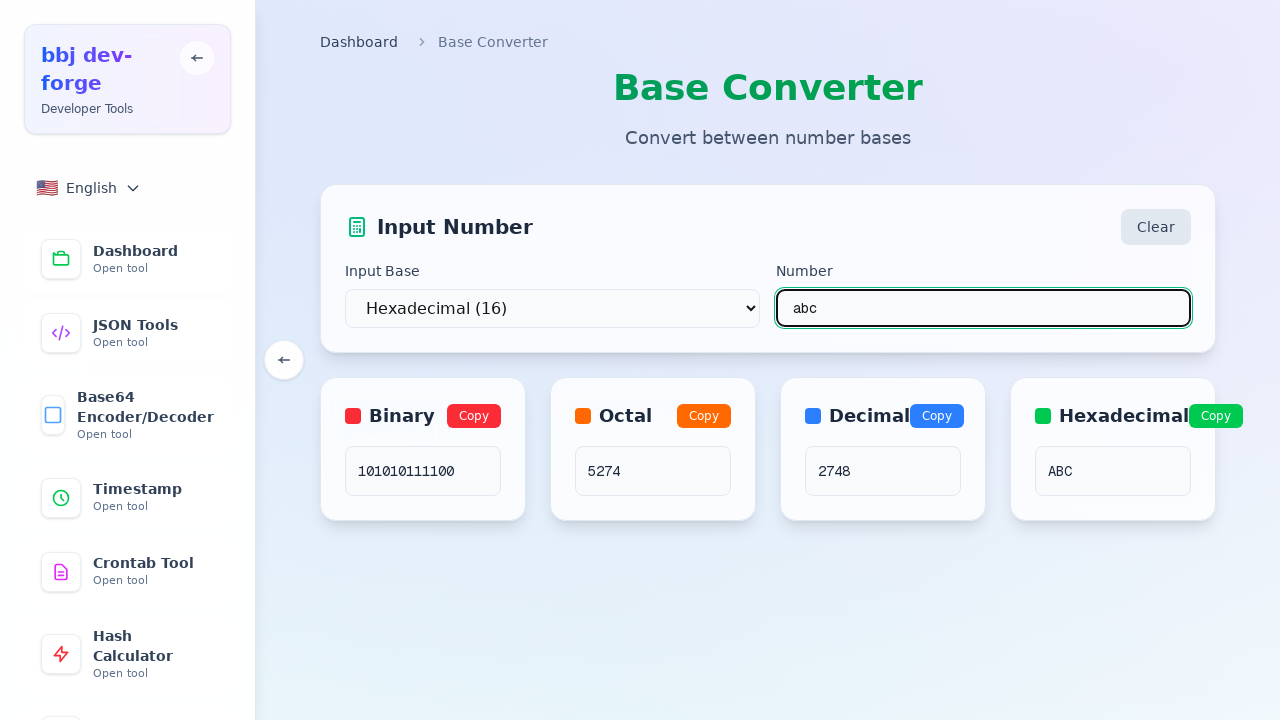

Verified lowercase 'abc' converts to decimal '2748'
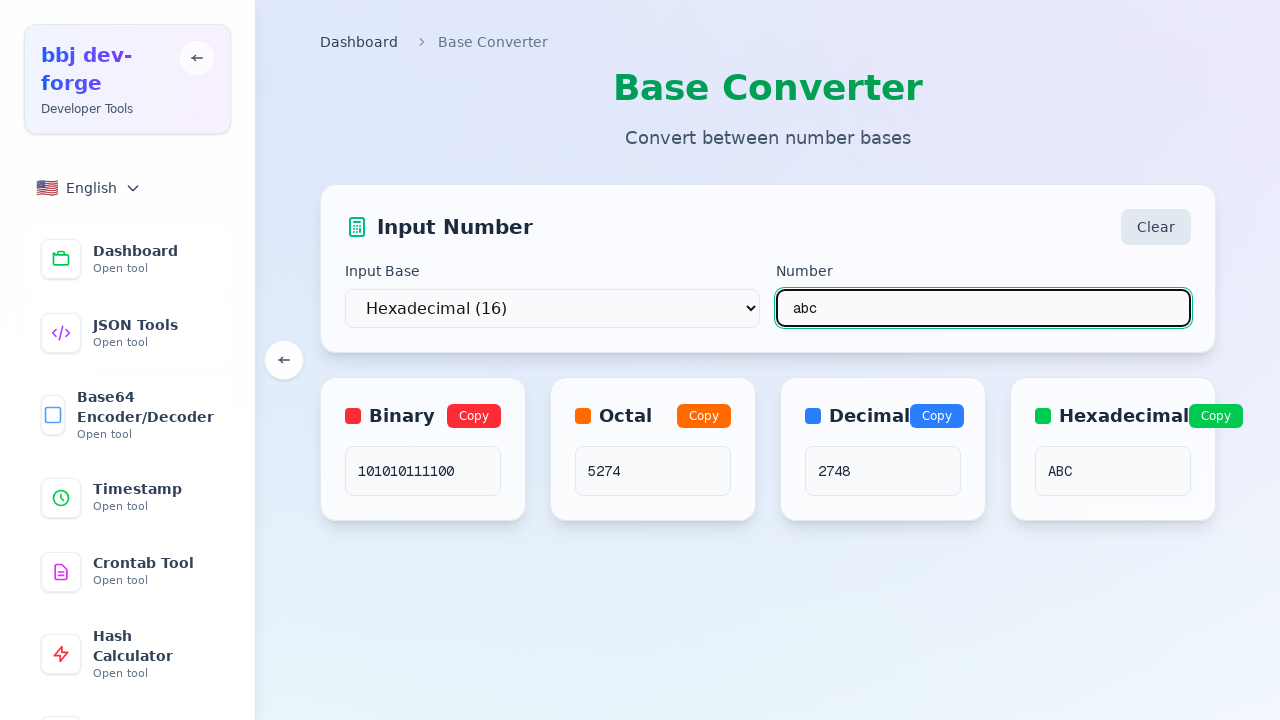

Verified lowercase 'abc' converts to uppercase hexadecimal 'ABC'
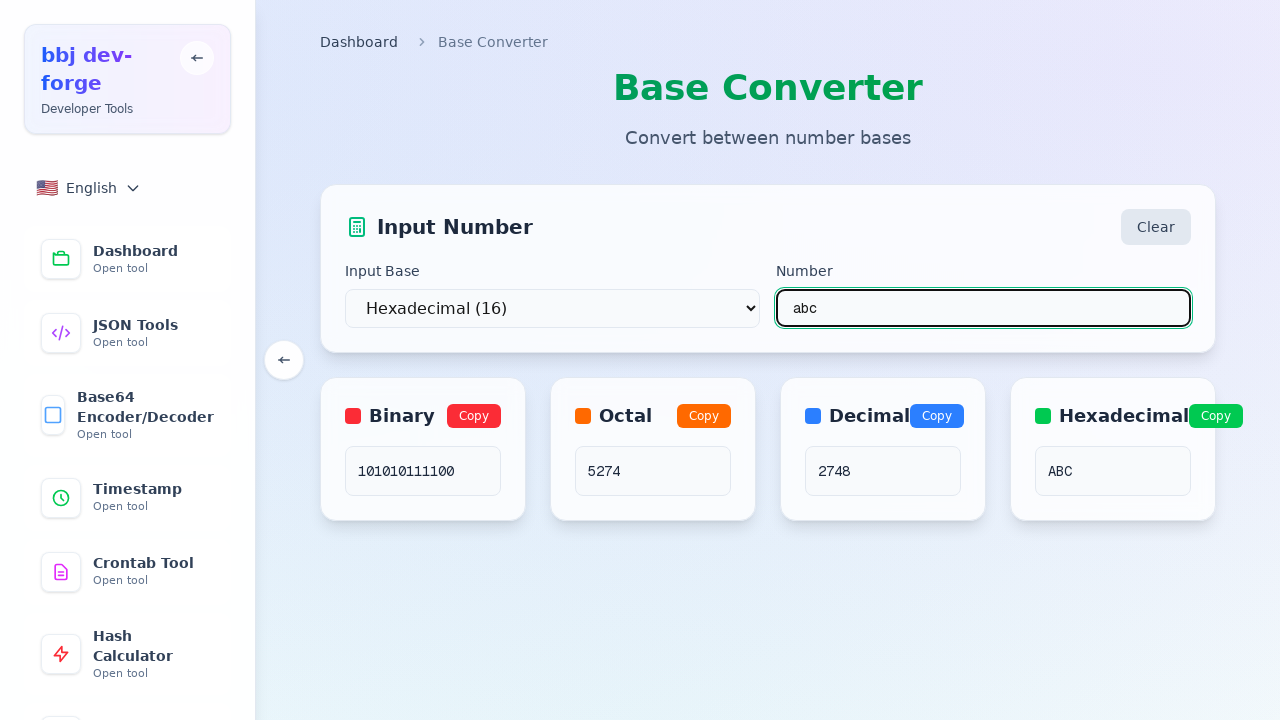

Entered uppercase hexadecimal input 'ABC' on input[type="text"]
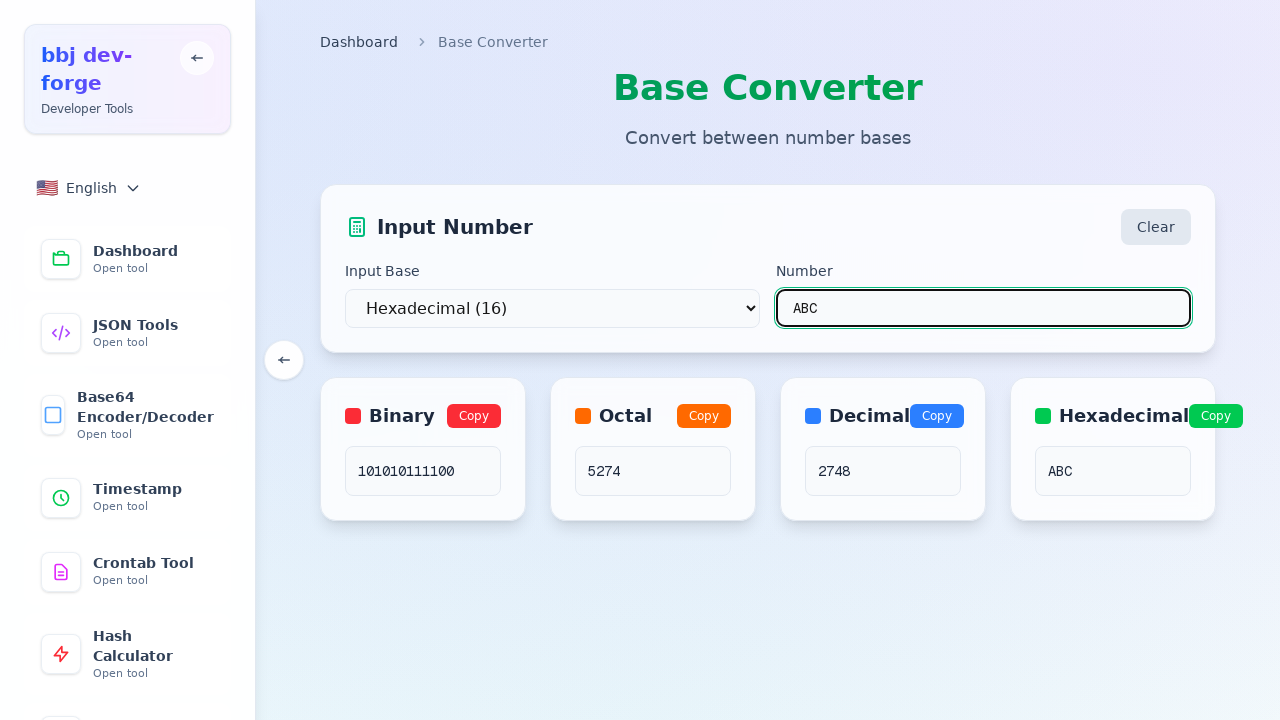

Waited 500ms for conversion to complete
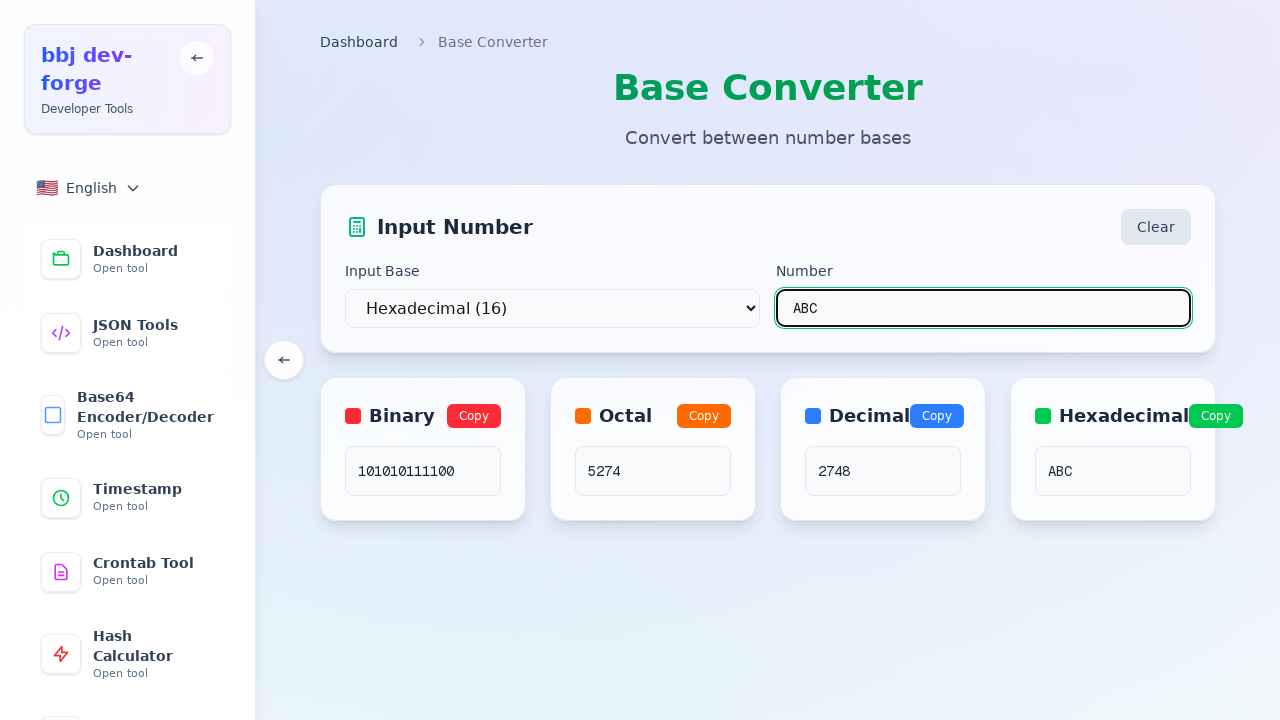

Verified uppercase 'ABC' converts to binary '101010111100'
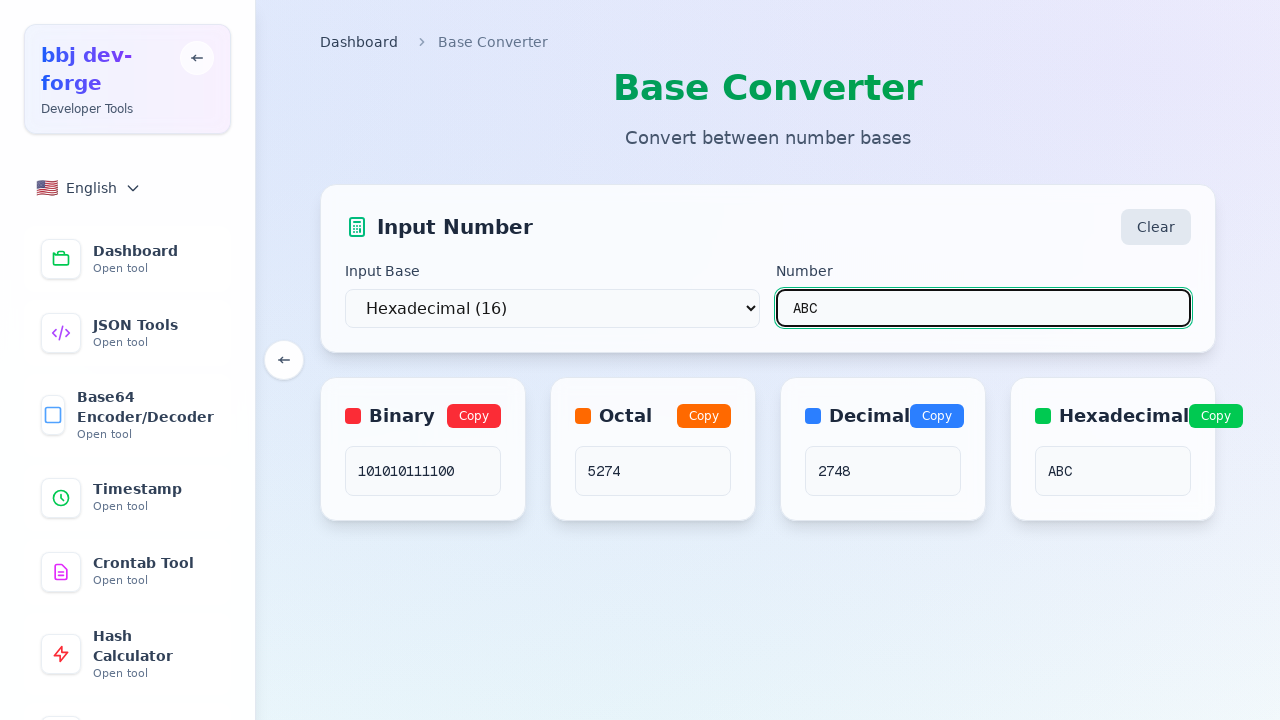

Verified uppercase 'ABC' converts to octal '5274'
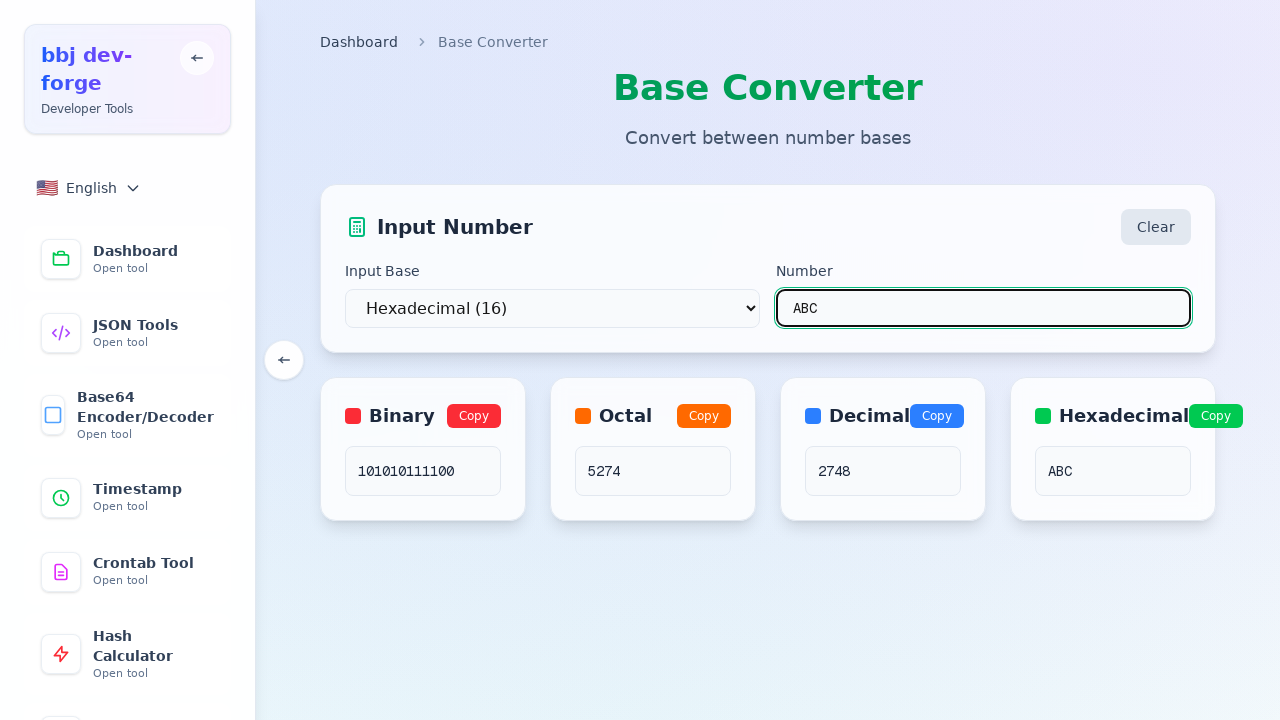

Verified uppercase 'ABC' converts to decimal '2748'
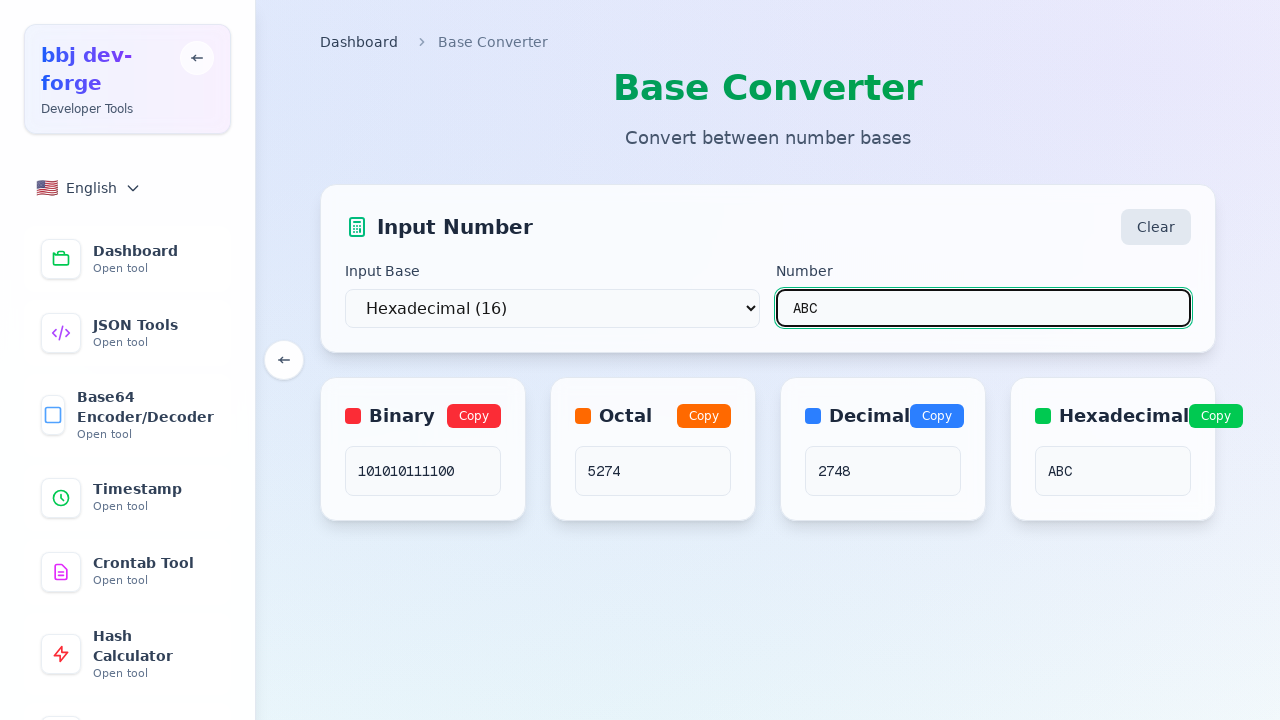

Verified uppercase 'ABC' converts to hexadecimal 'ABC' - confirming case-insensitive handling
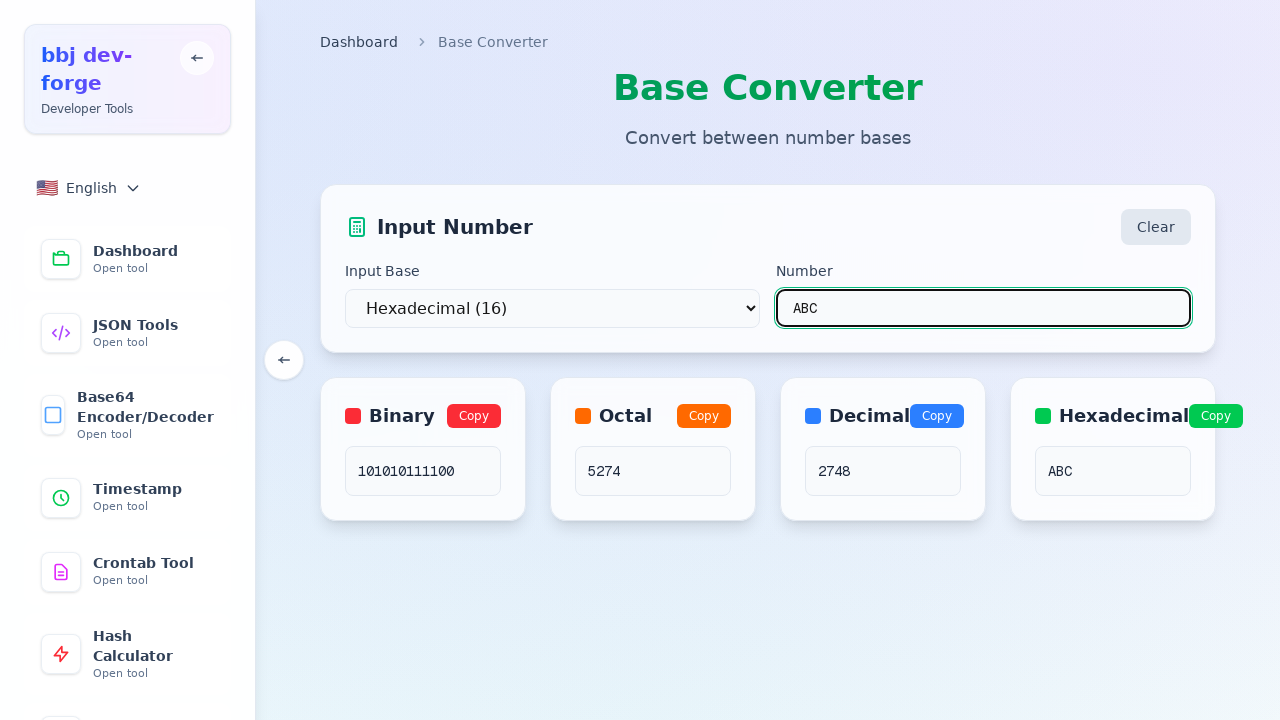

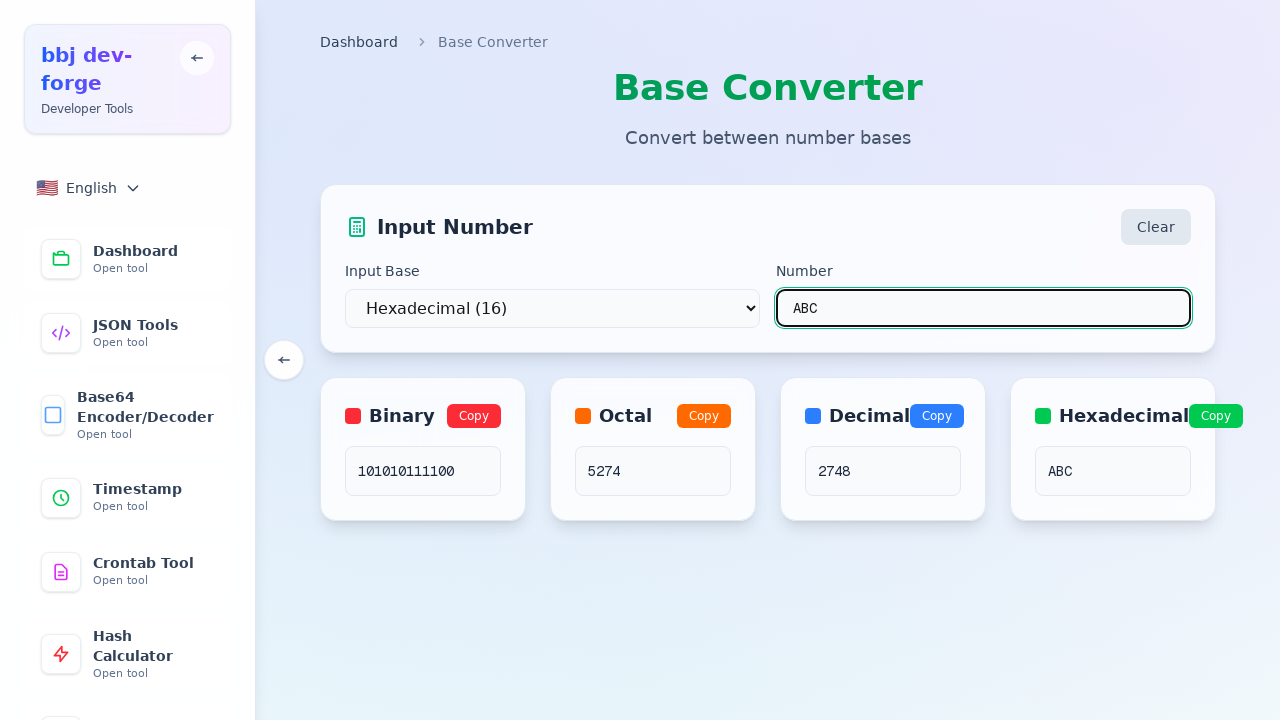